Tests handling of JavaScript confirmation popups by clicking a button that triggers a confirmation alert and then dismissing the alert.

Starting URL: https://demoqa.com/alerts

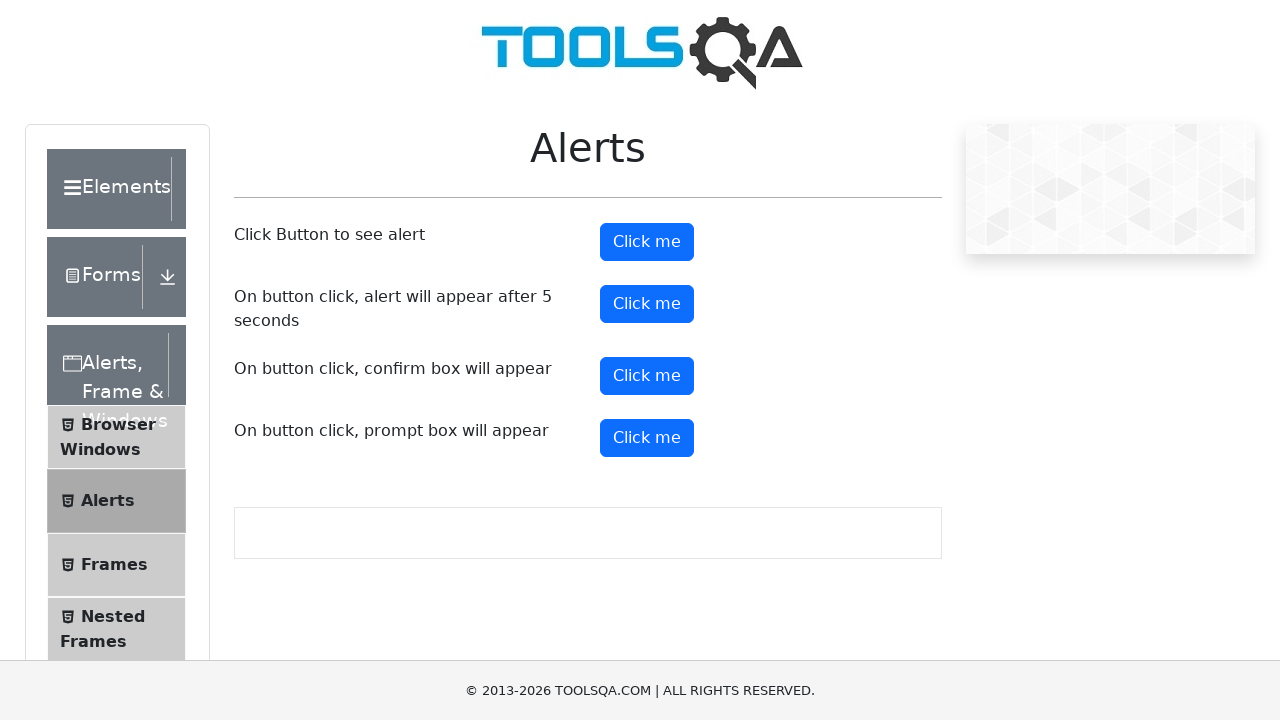

Clicked confirm button to trigger confirmation alert at (647, 376) on #confirmButton
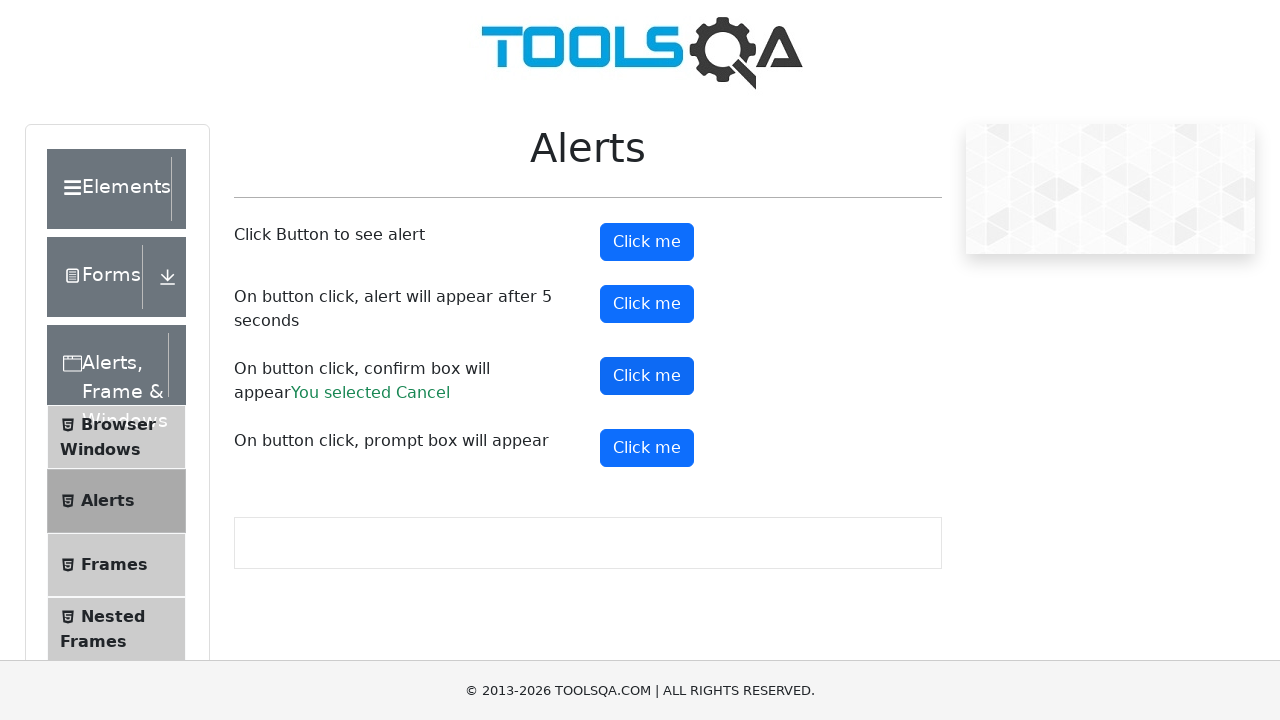

Set up dialog handler to dismiss confirmation popups
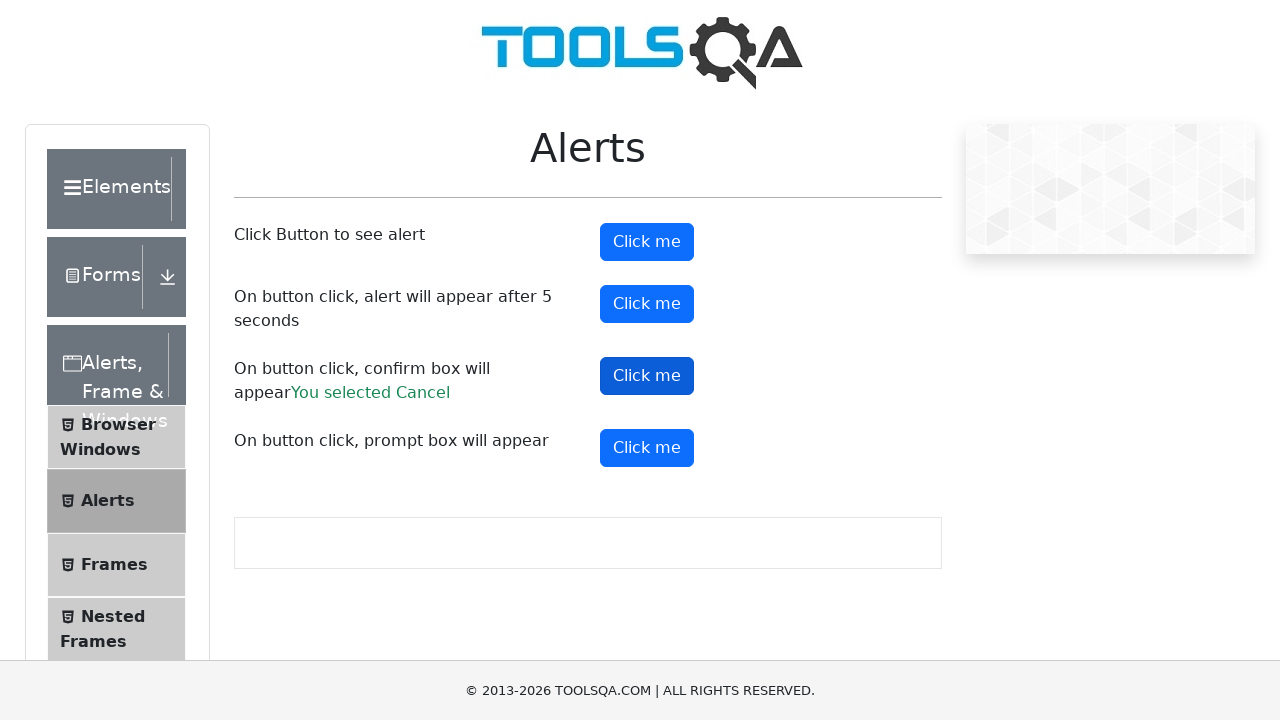

Configured one-time dialog handler to dismiss next confirmation
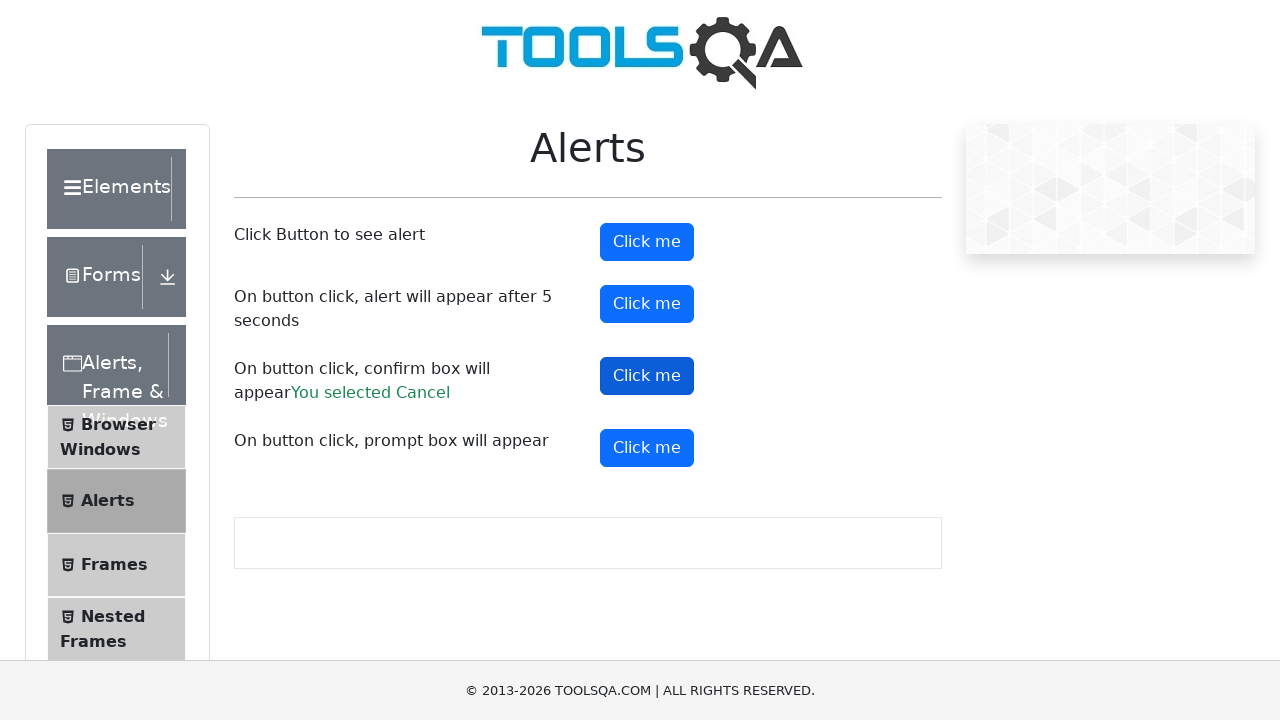

Clicked confirm button again to trigger confirmation alert at (647, 376) on #confirmButton
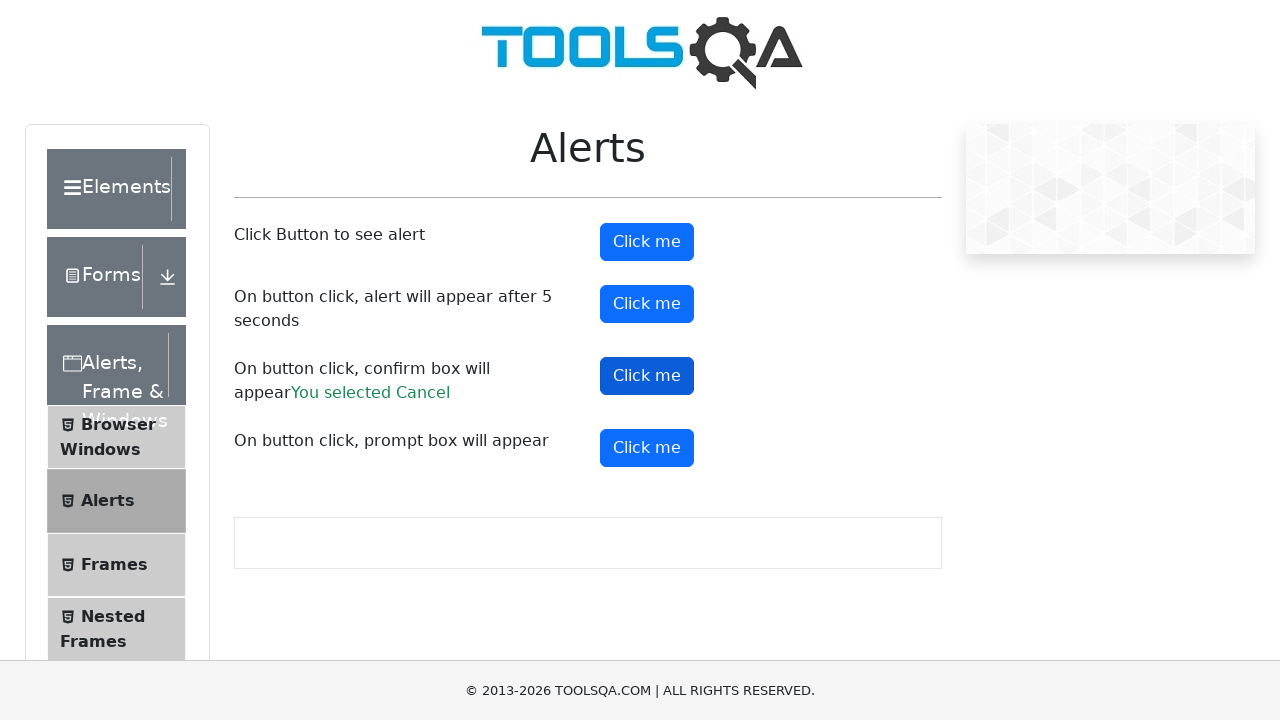

Confirmation result text appeared after dismissing alert
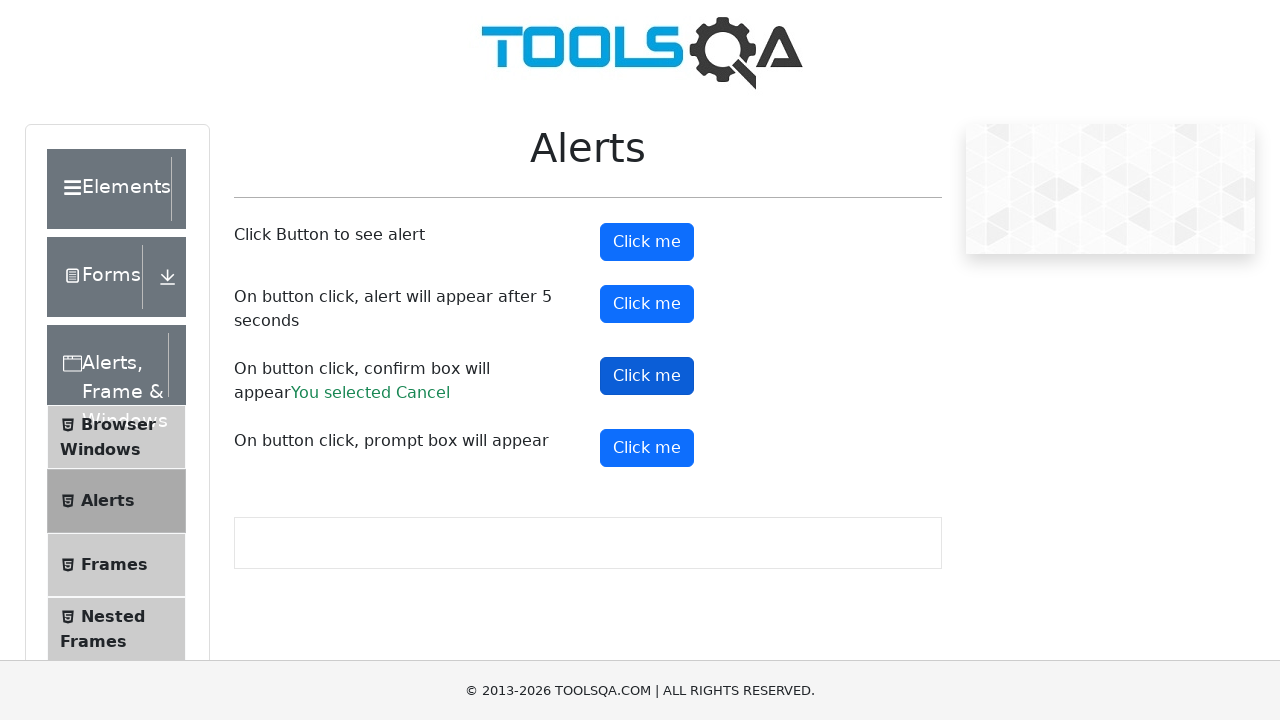

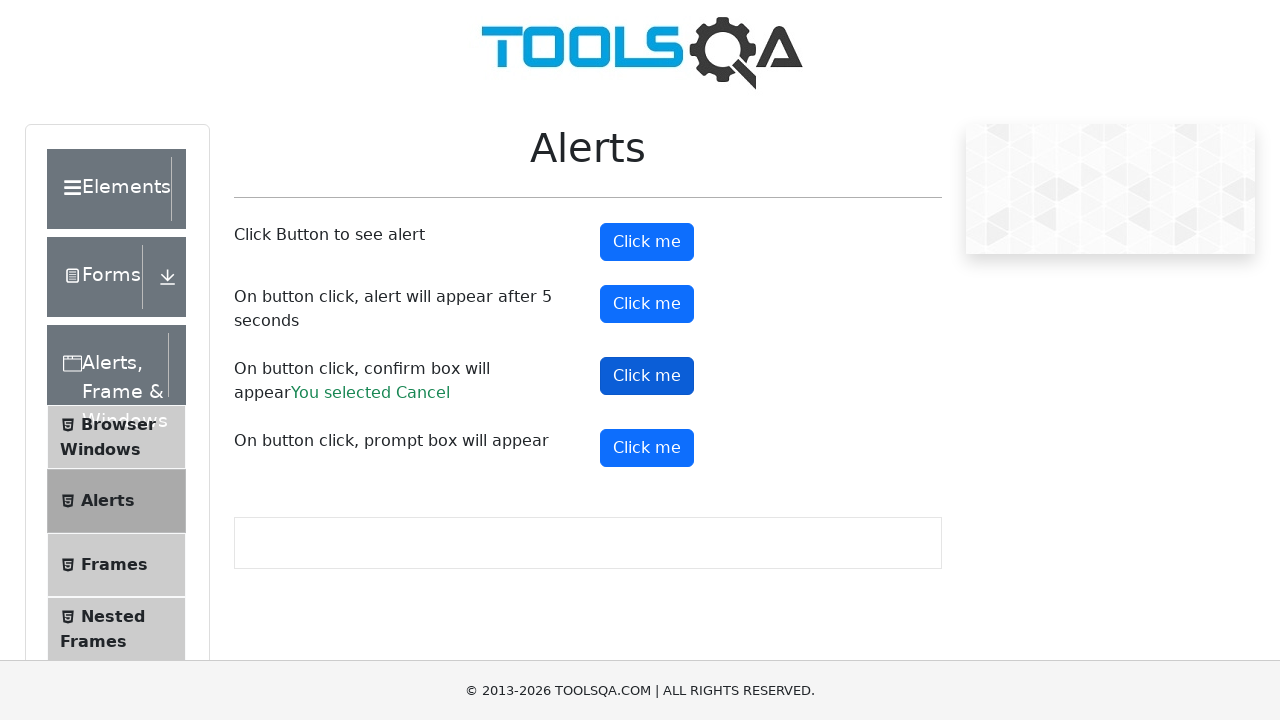